Tests that the base page loads correctly by verifying the page title contains "FFXIV Venues"

Starting URL: https://ffxivvenues.com

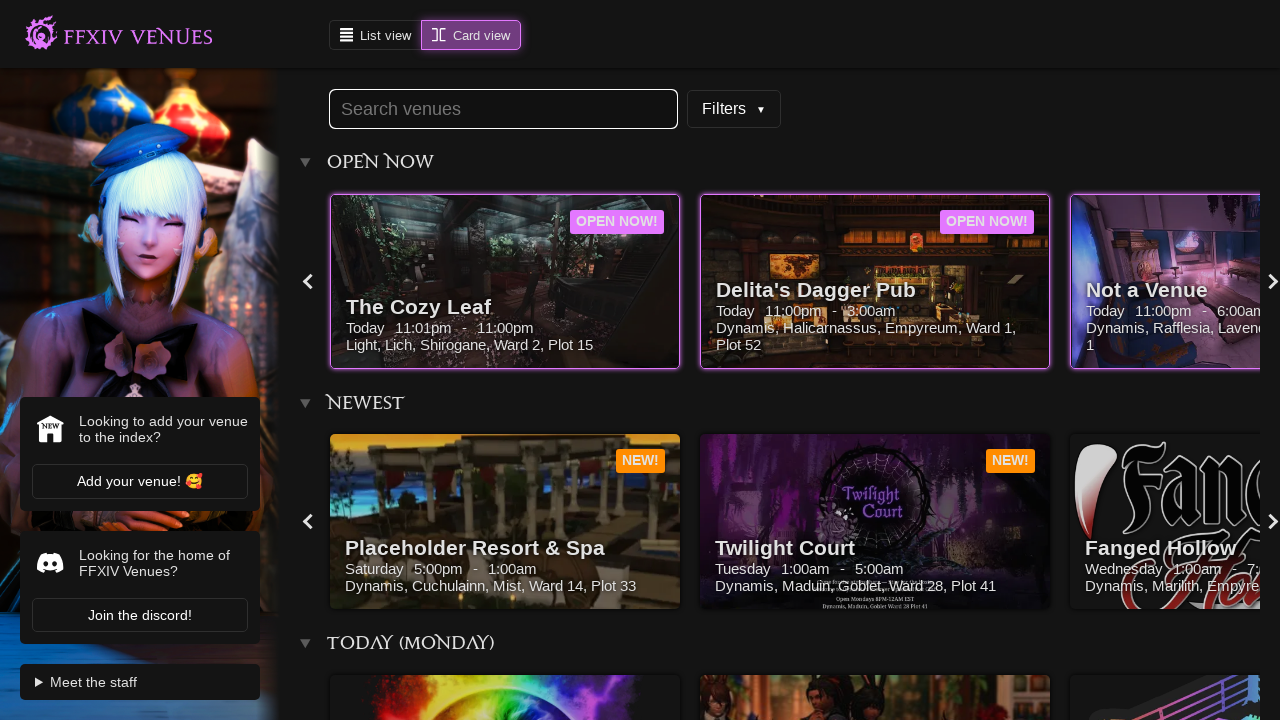

Verified page title contains 'FFXIV Venues'
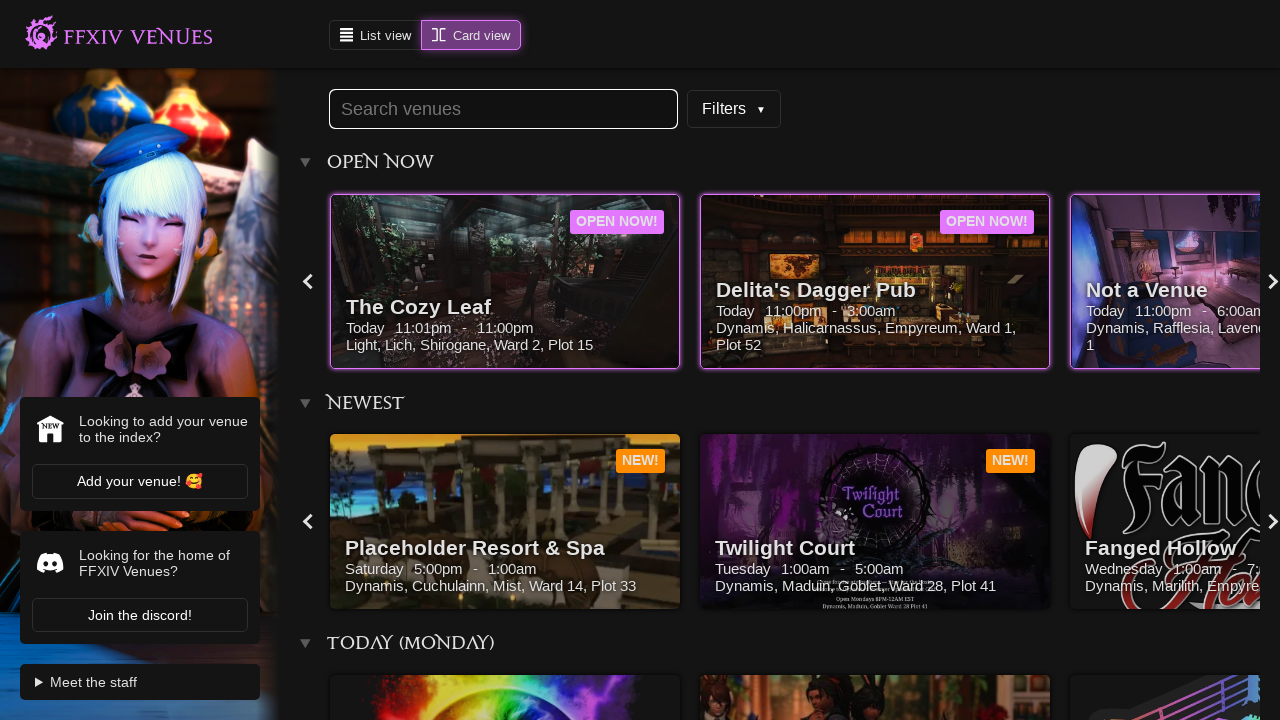

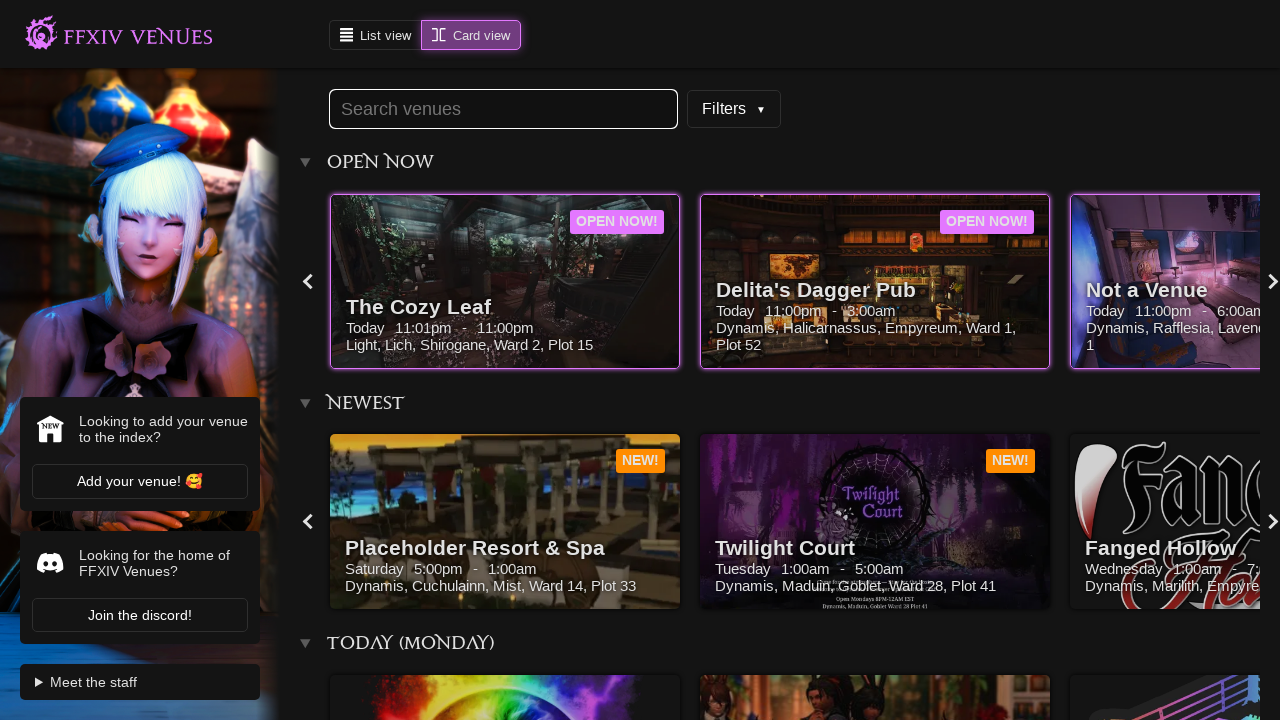